Tests an e-commerce shopping flow by adding a Cucumber product to cart, proceeding to checkout, applying a promo code, selecting India as the country, and placing an order.

Starting URL: https://rahulshettyacademy.com/seleniumPractise/

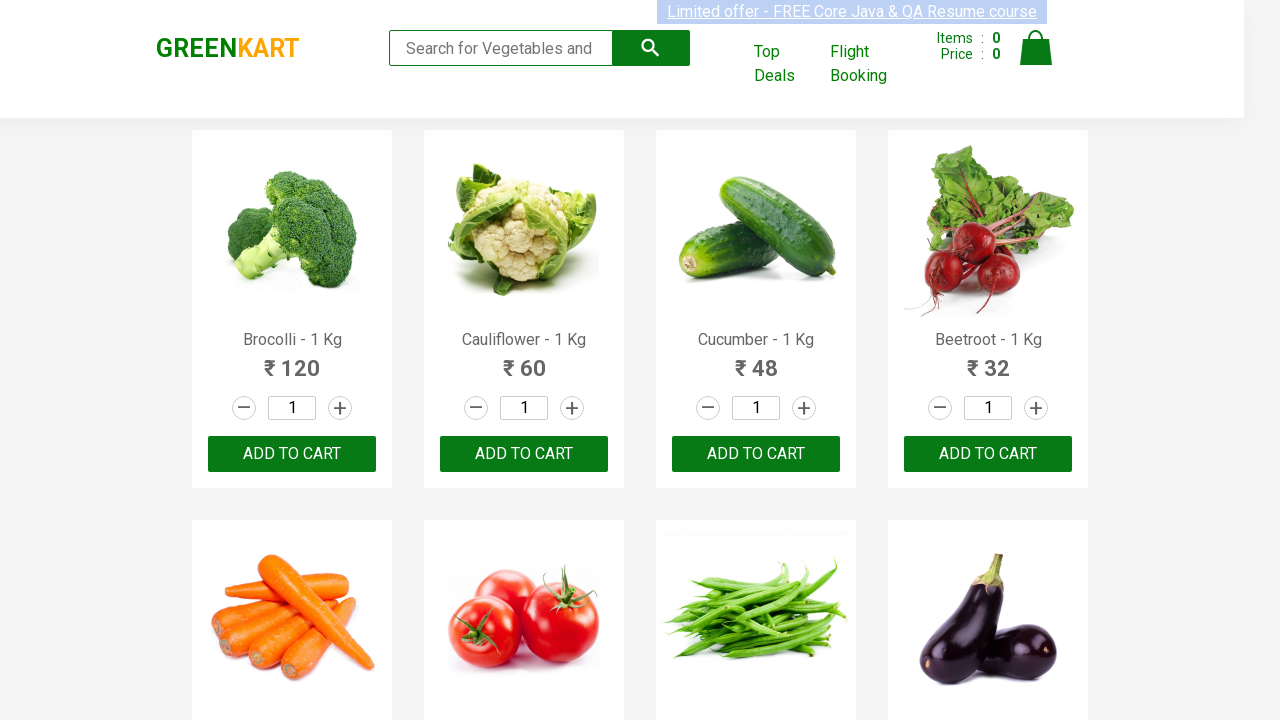

Waited for product list to load
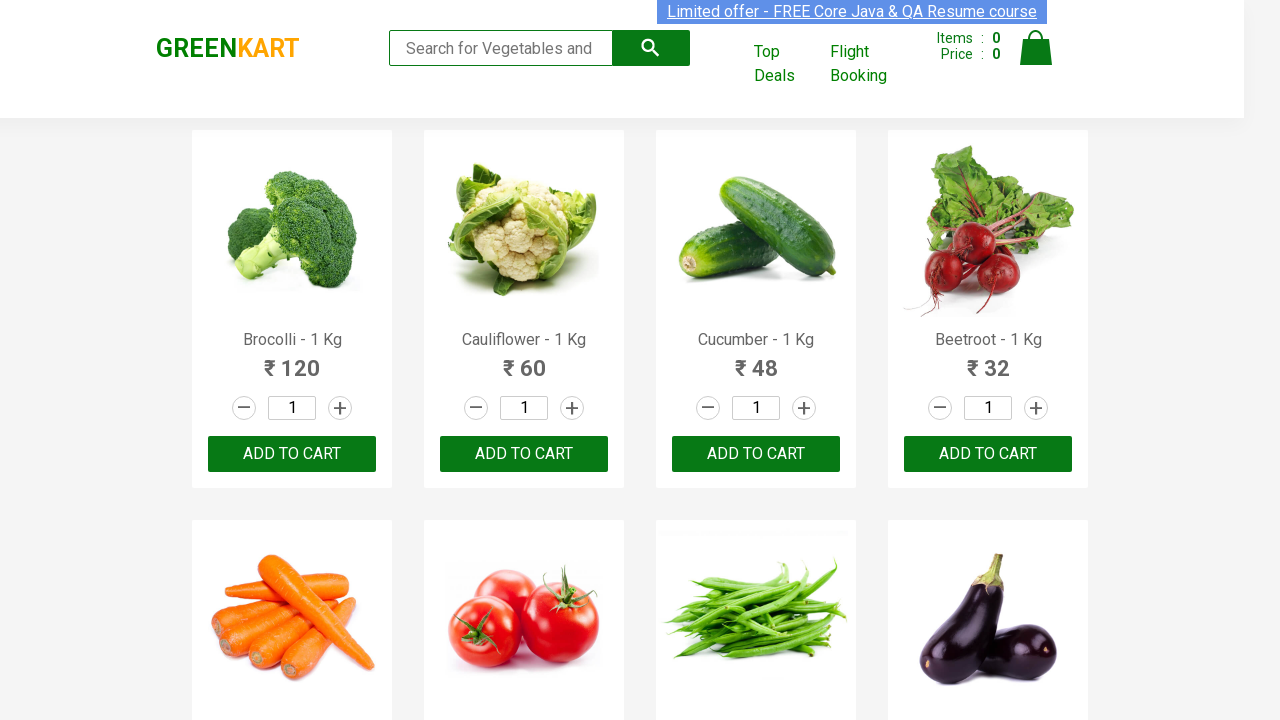

Retrieved all product elements from the page
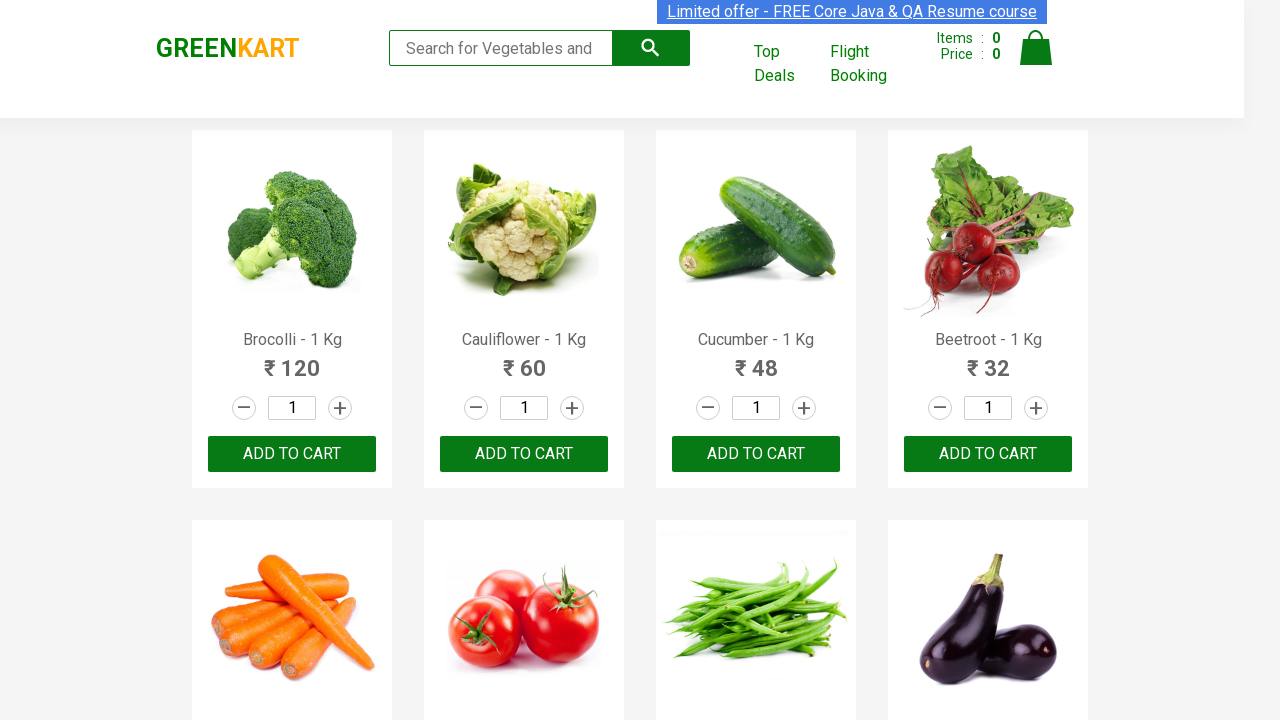

Found Cucumber product and clicked ADD TO CART button at (756, 454) on xpath=//button[text()='ADD TO CART'] >> nth=2
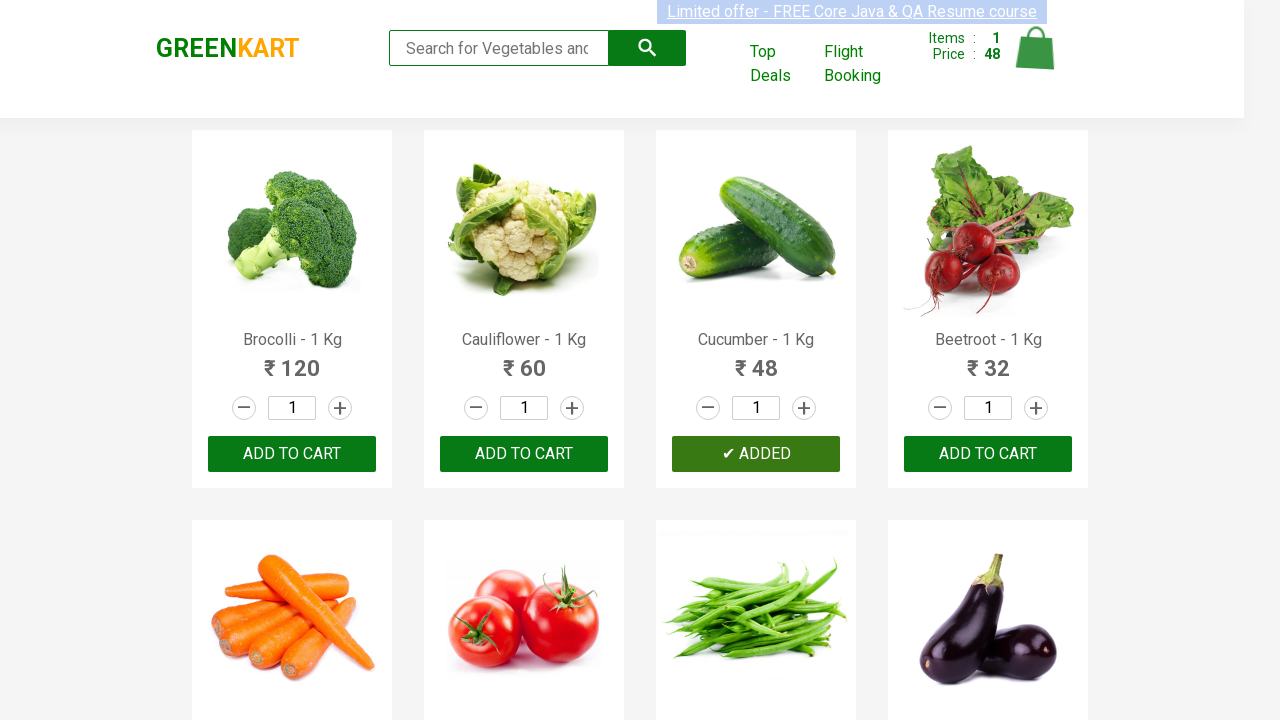

Clicked on cart icon to view shopping cart at (1036, 48) on img[alt='Cart']
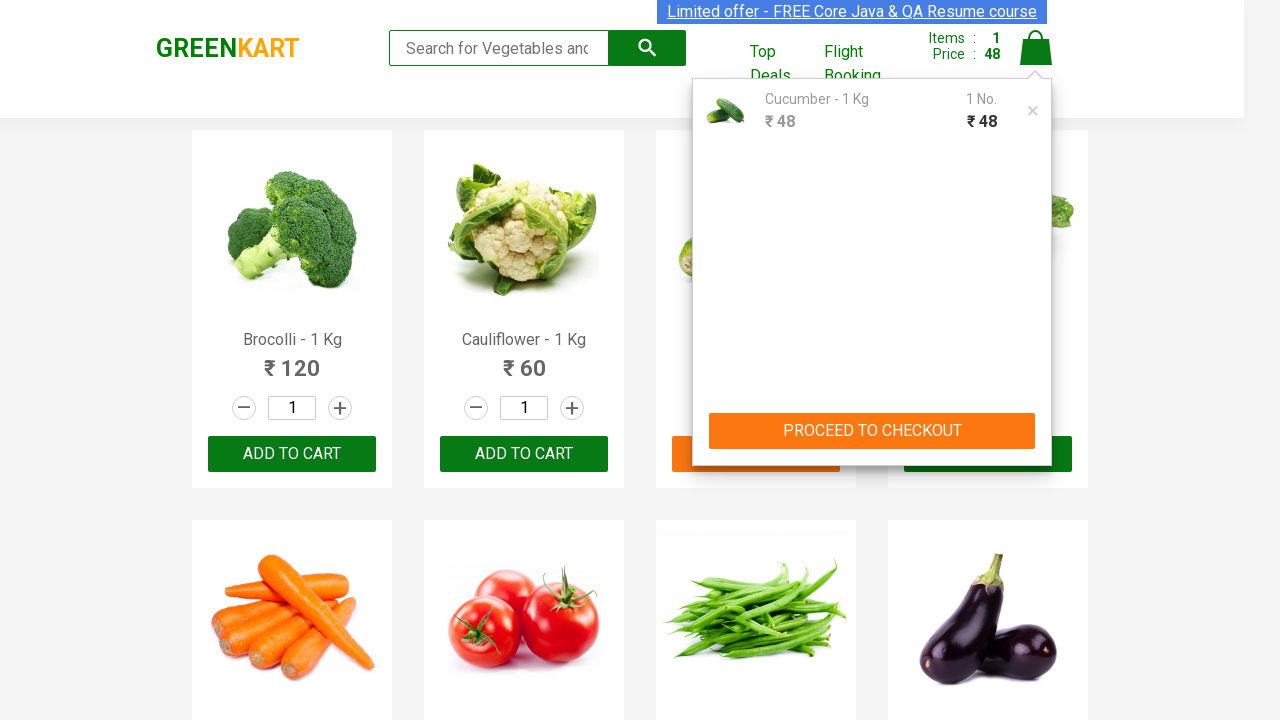

Clicked PROCEED TO CHECKOUT button at (872, 431) on xpath=//button[contains(text(),'PROCEED TO CHECKOUT')]
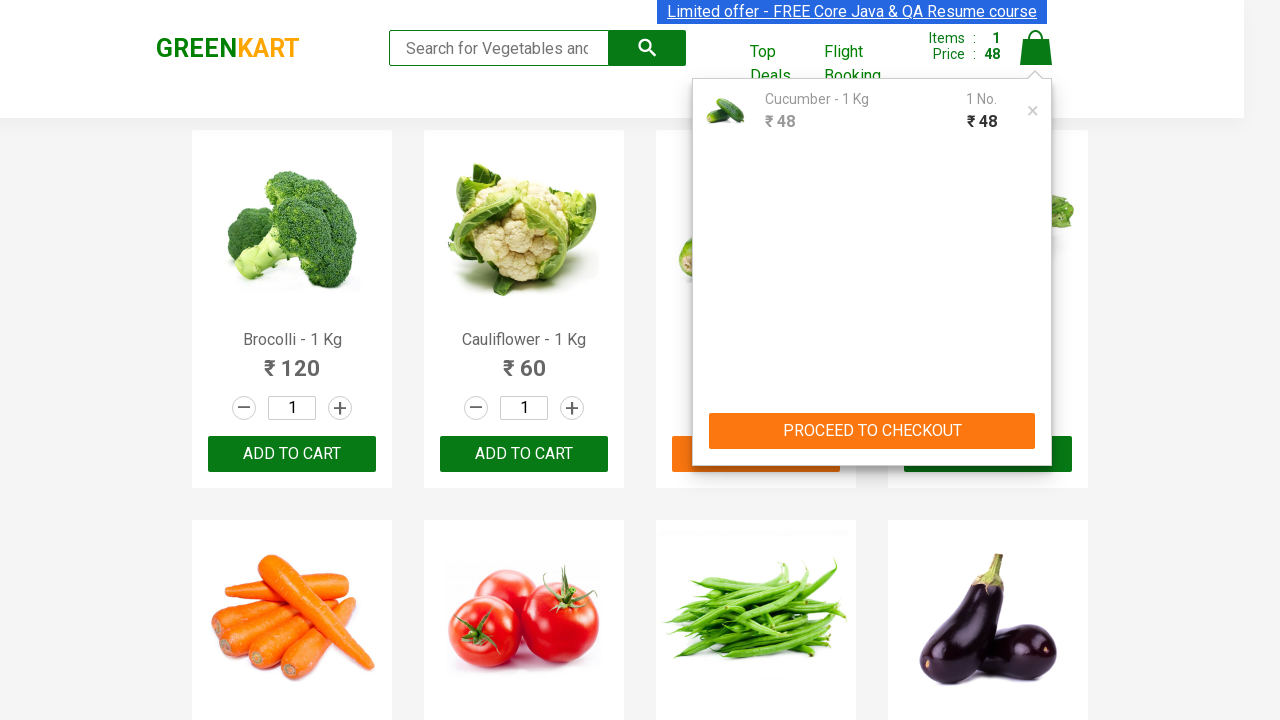

Waited for promo code input field to appear
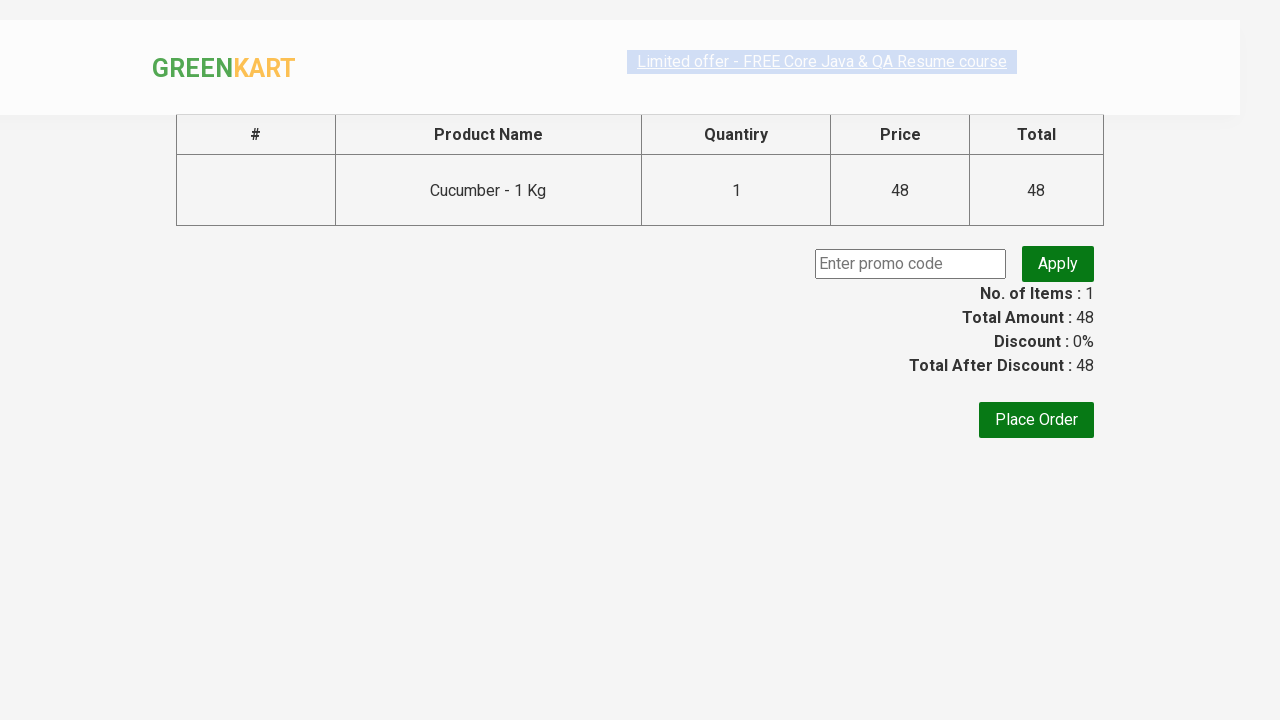

Entered promo code 'abcde' in the promo code field on input.promoCode
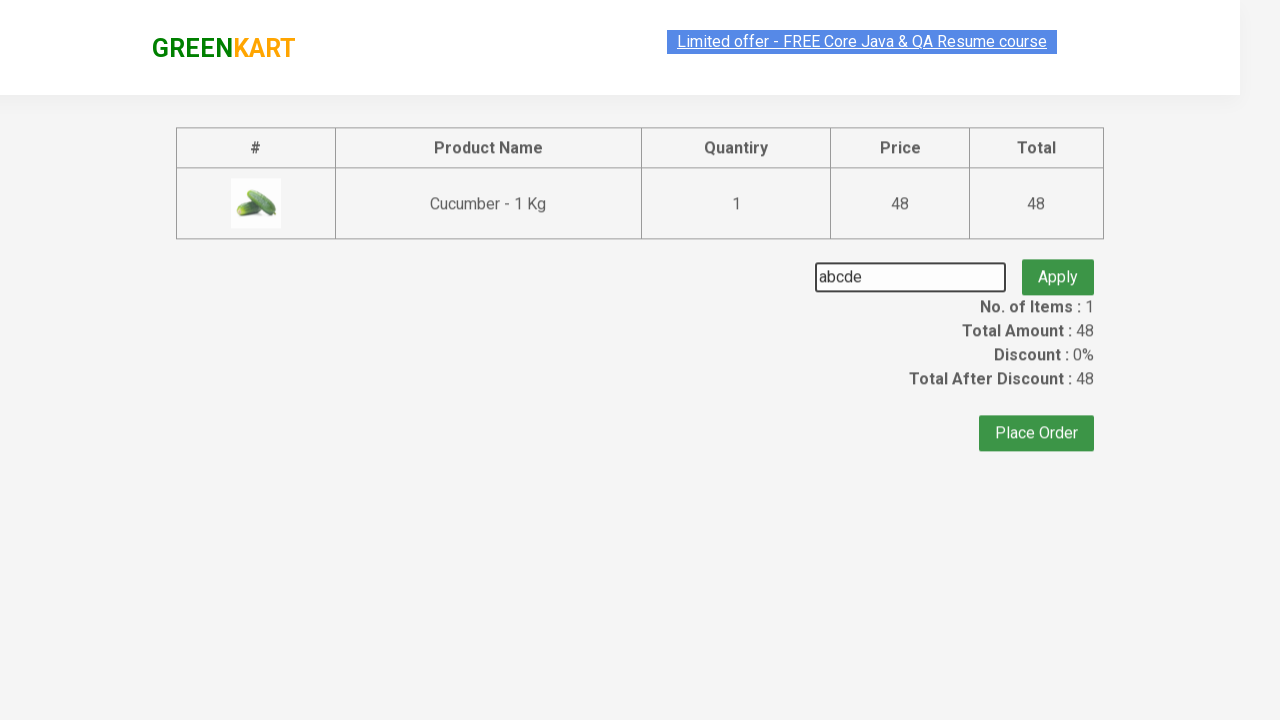

Clicked Apply button to apply the promo code at (1058, 264) on button.promoBtn
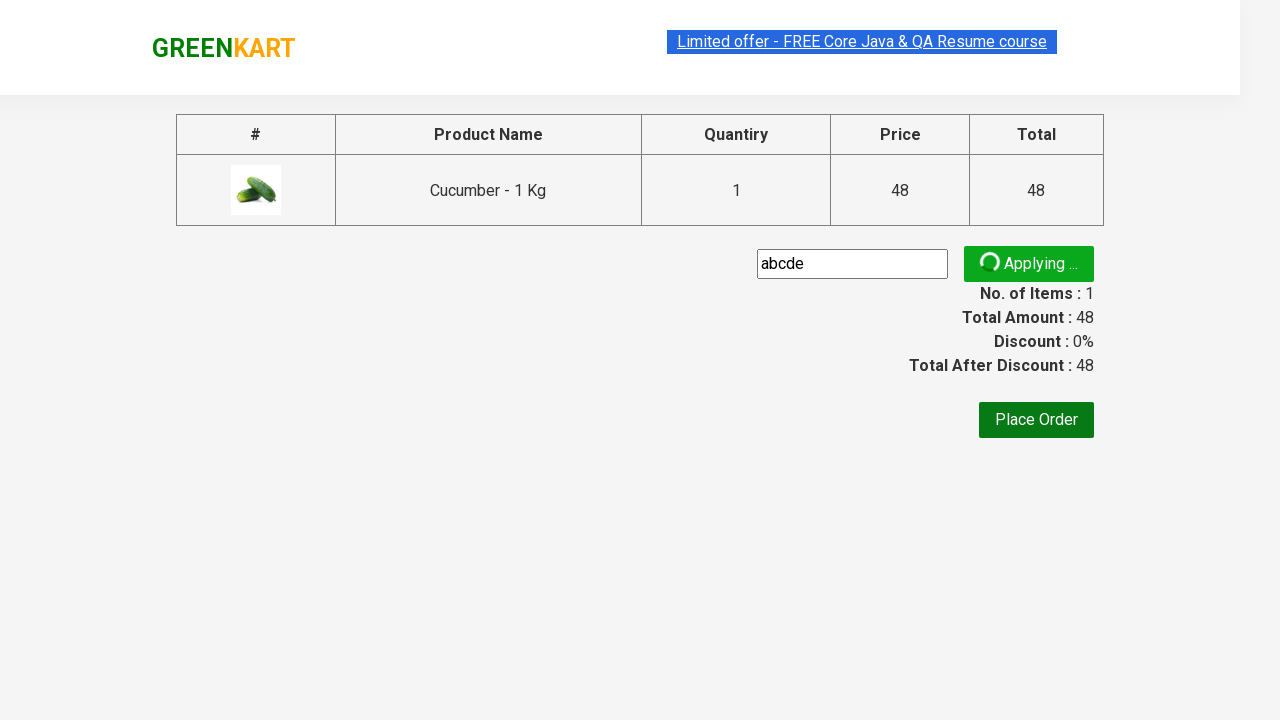

Waited for promo code response message to appear
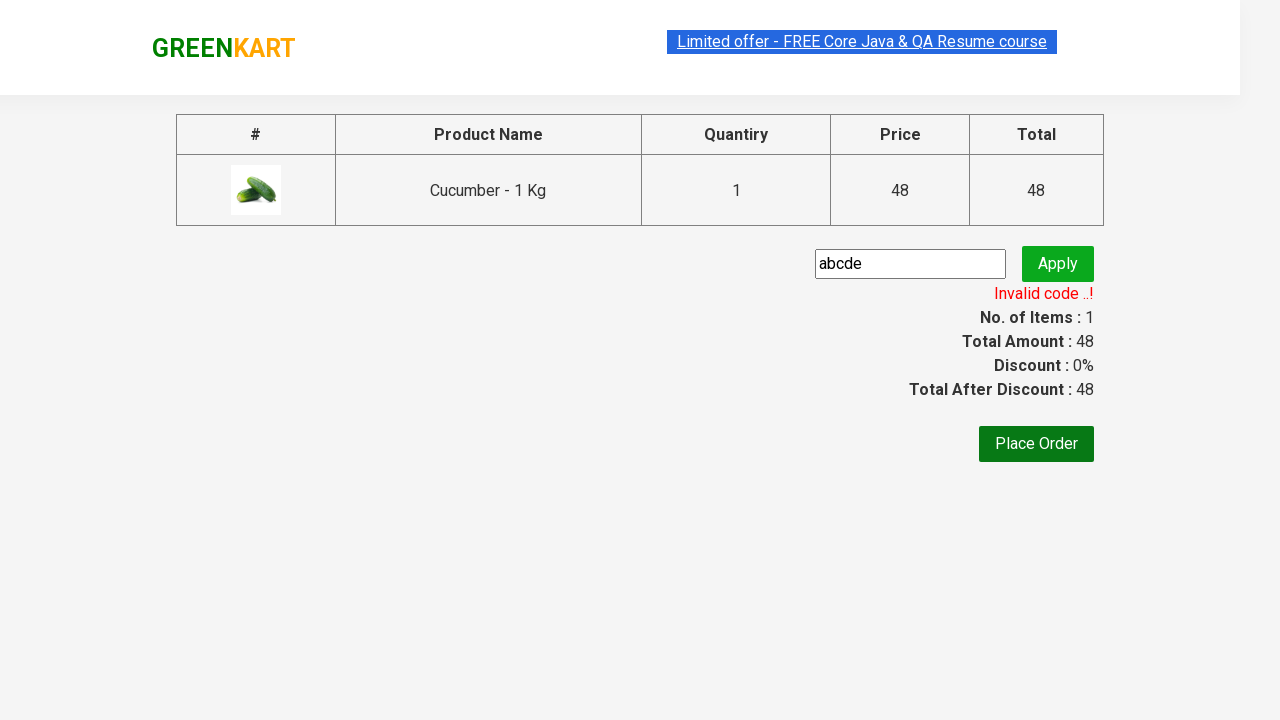

Clicked Place Order button at (1036, 444) on xpath=//button[text()='Place Order']
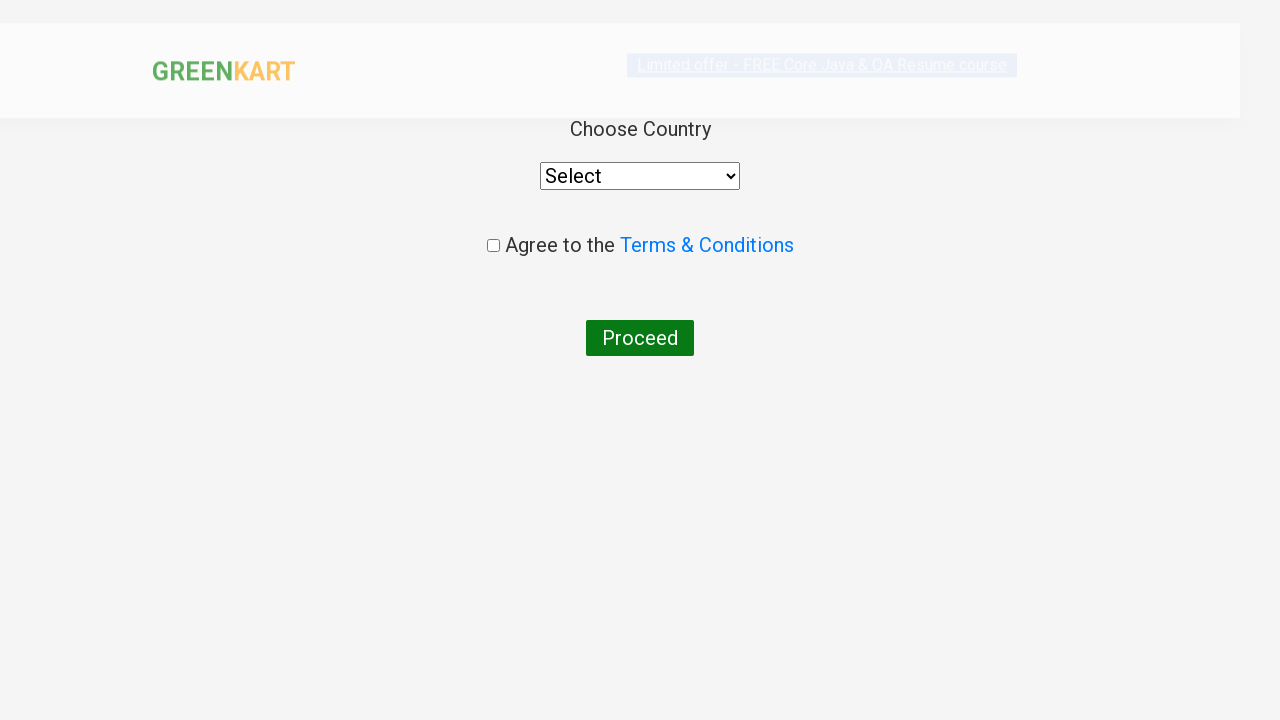

Waited for country selection dropdown to appear
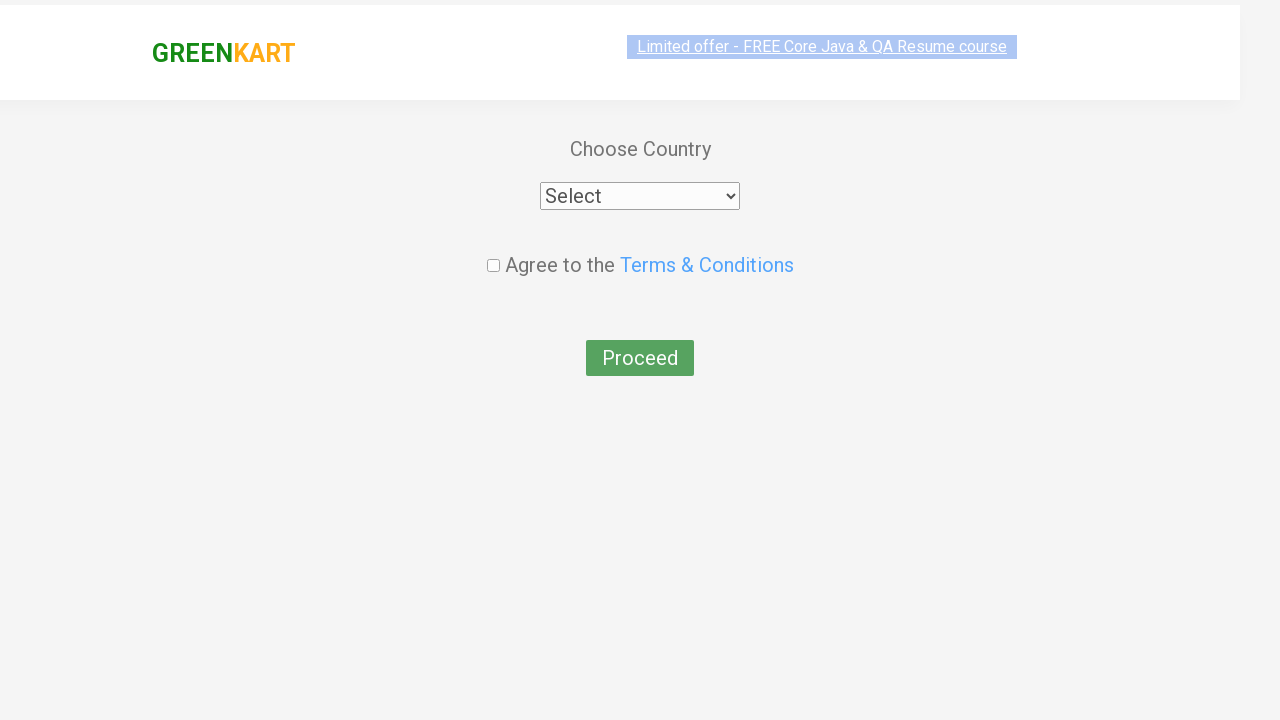

Selected India from the country dropdown on select
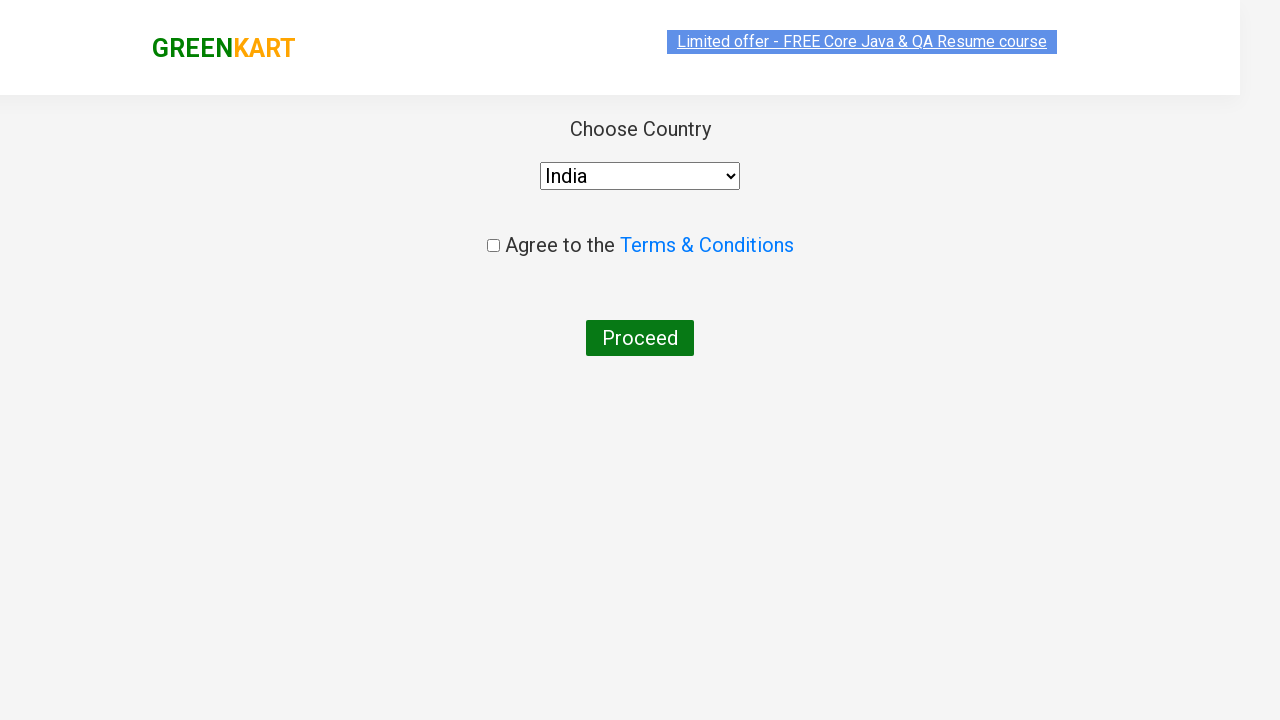

Checked the terms and conditions checkbox at (493, 246) on input[type='checkbox']
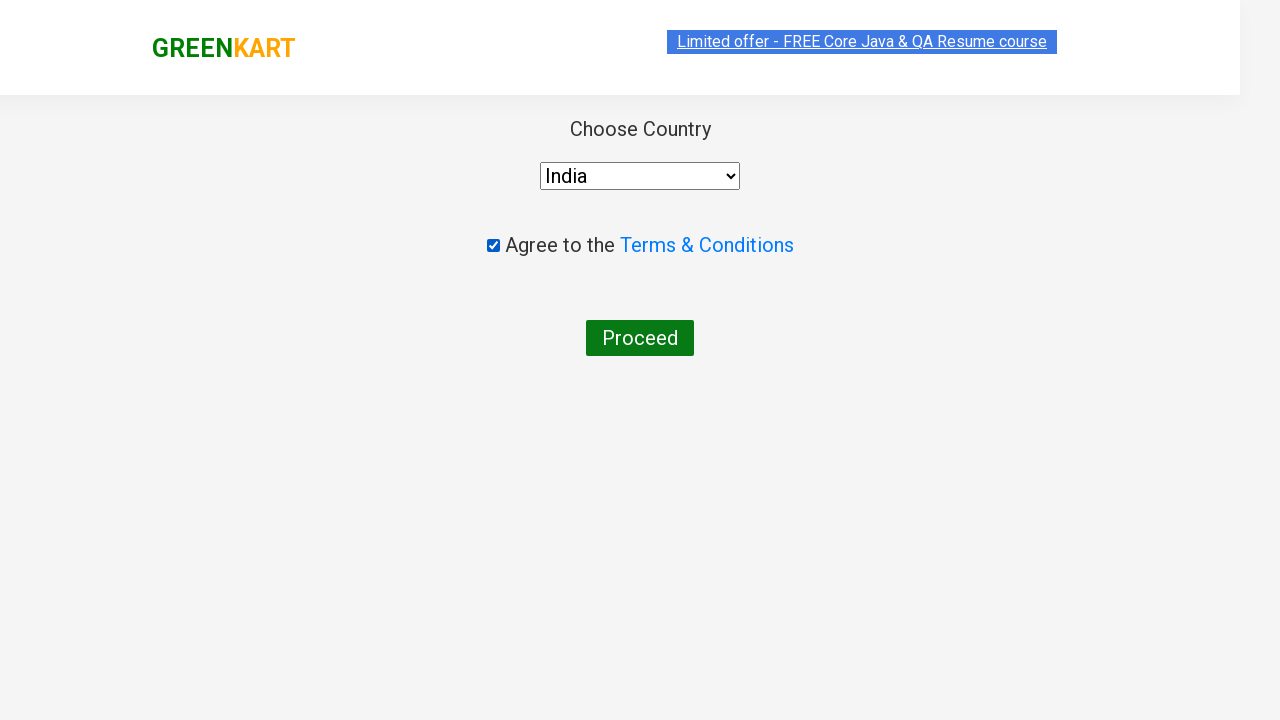

Clicked final Proceed button to complete the order at (640, 338) on xpath=//button[contains(text(),'Proceed')]
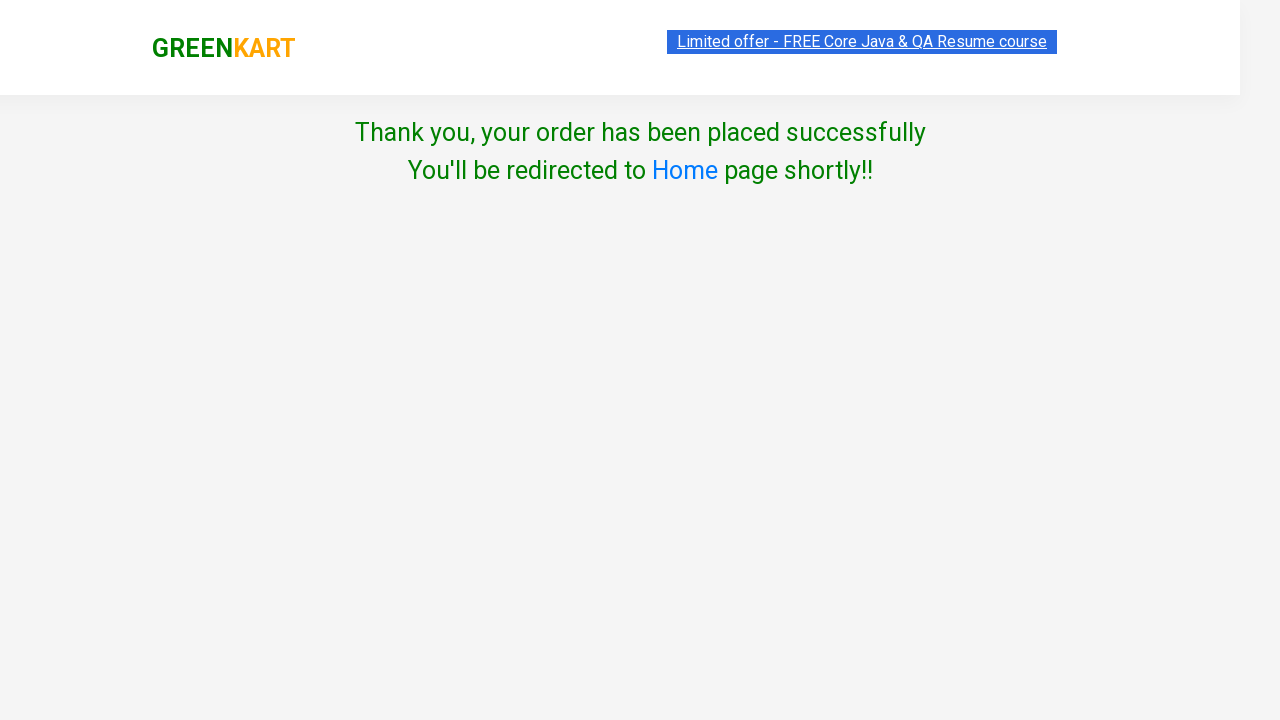

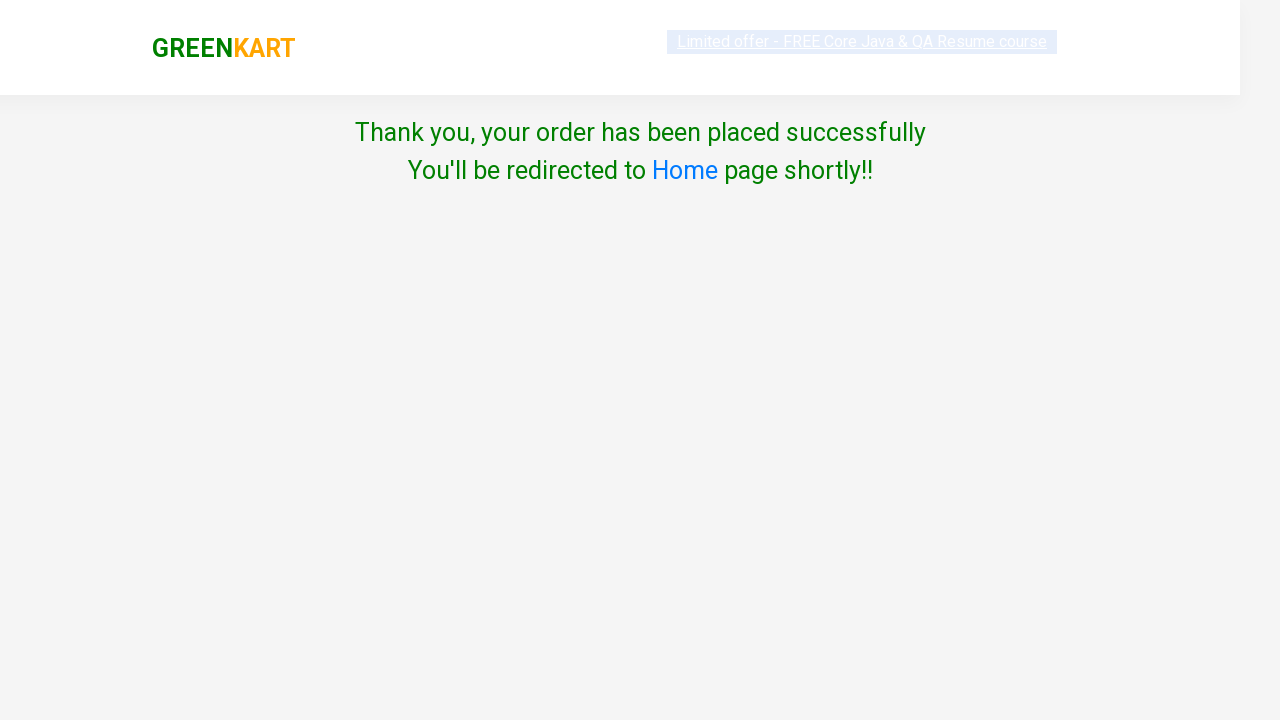